Navigates to a page with a large table and scrolls to specific coordinates relative to the table's position

Starting URL: https://the-internet.herokuapp.com/large

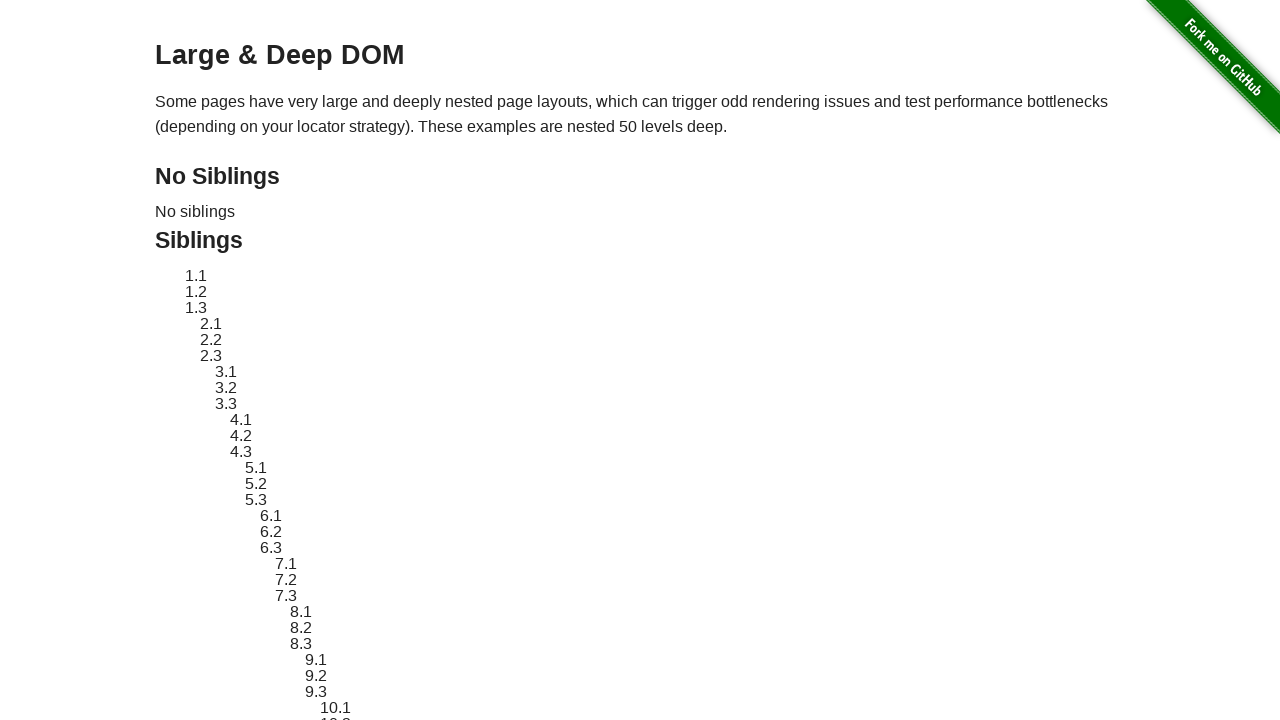

Navigated to large table page
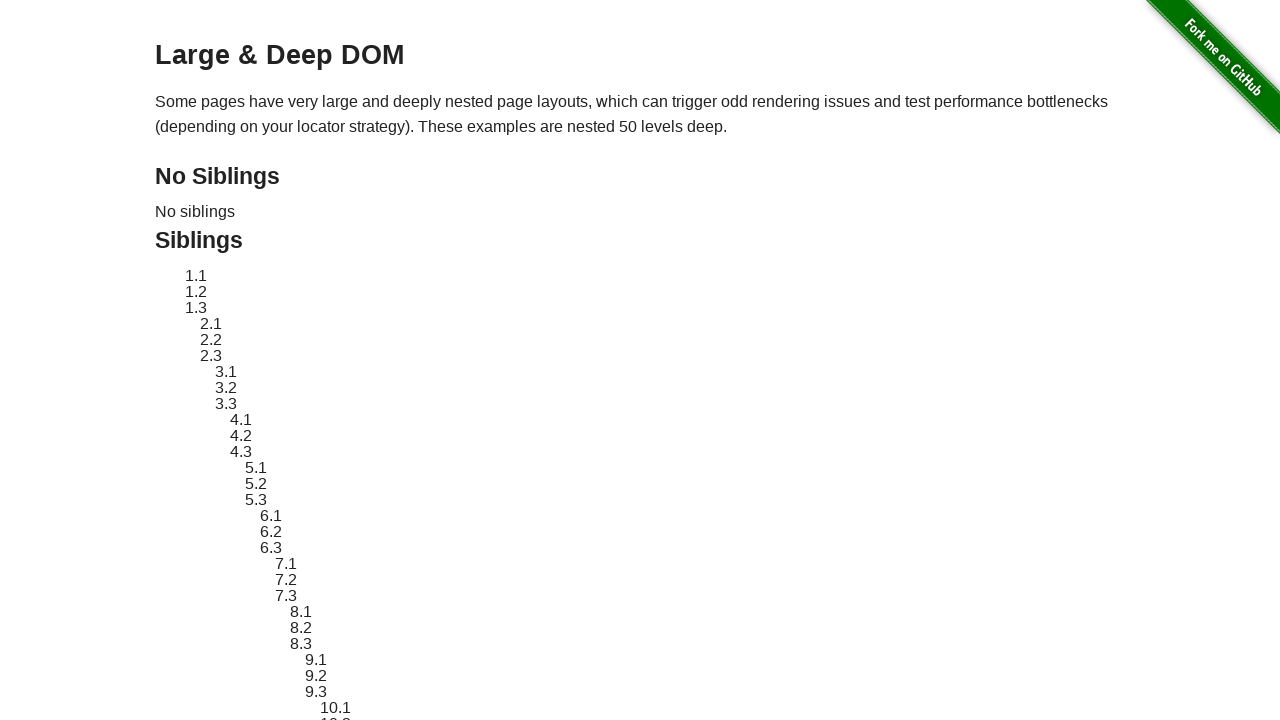

Located the large table element
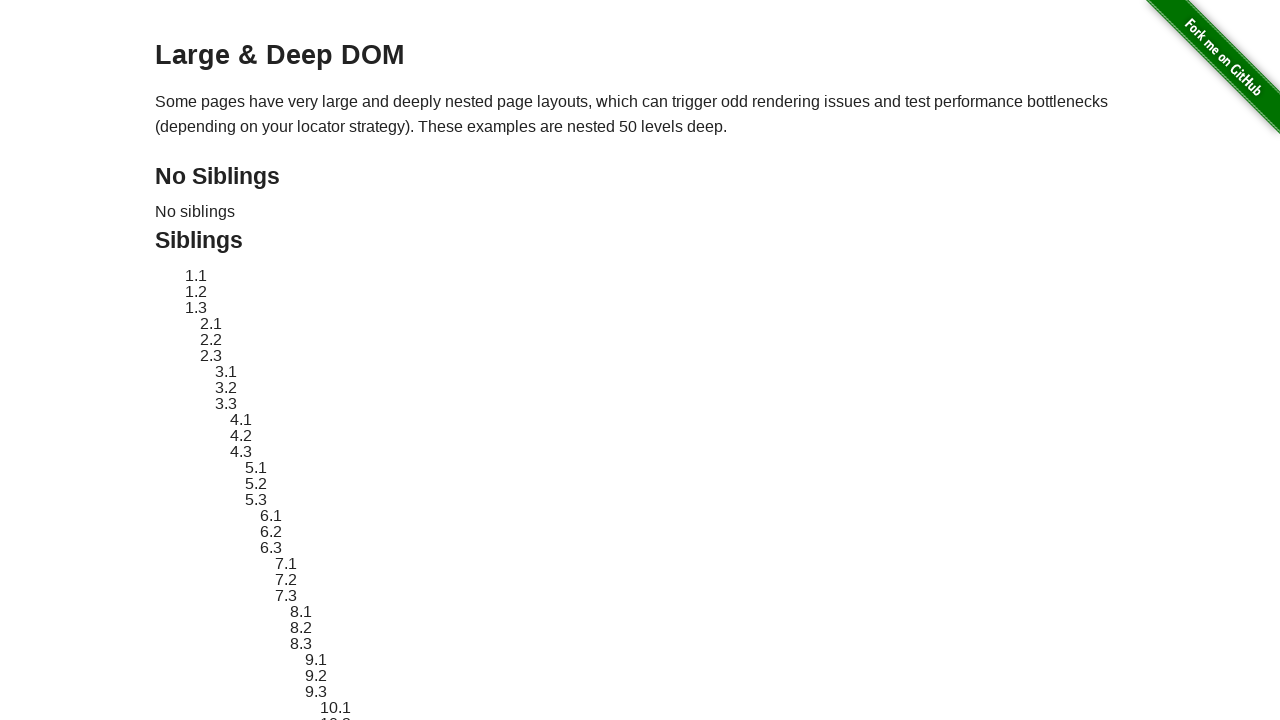

Retrieved table's bounding box
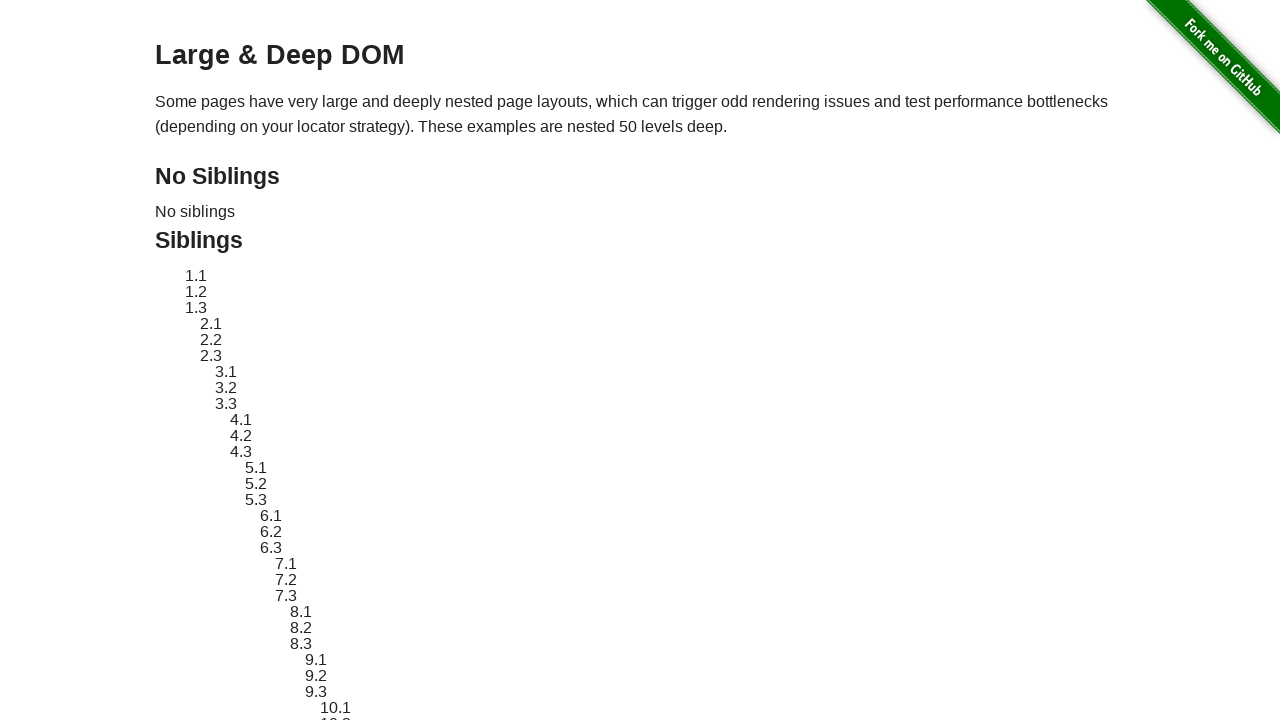

Scrolled to coordinates (105, 2661.53125) relative to table position
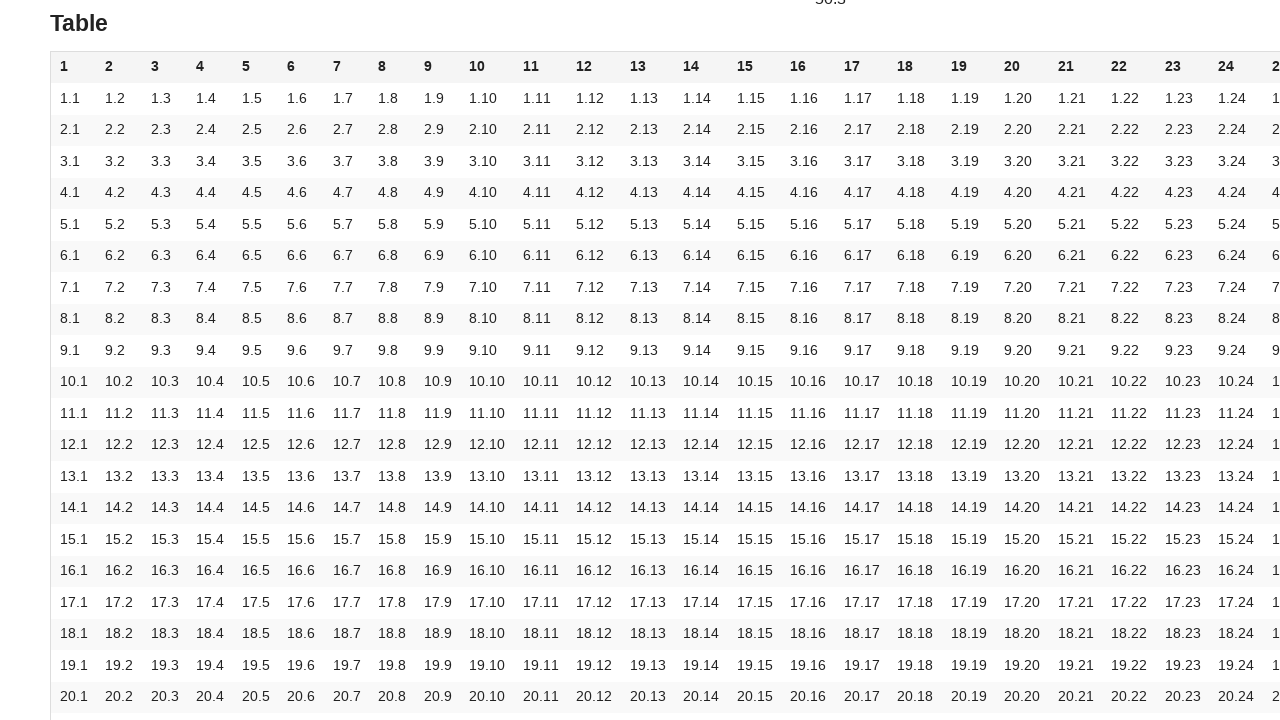

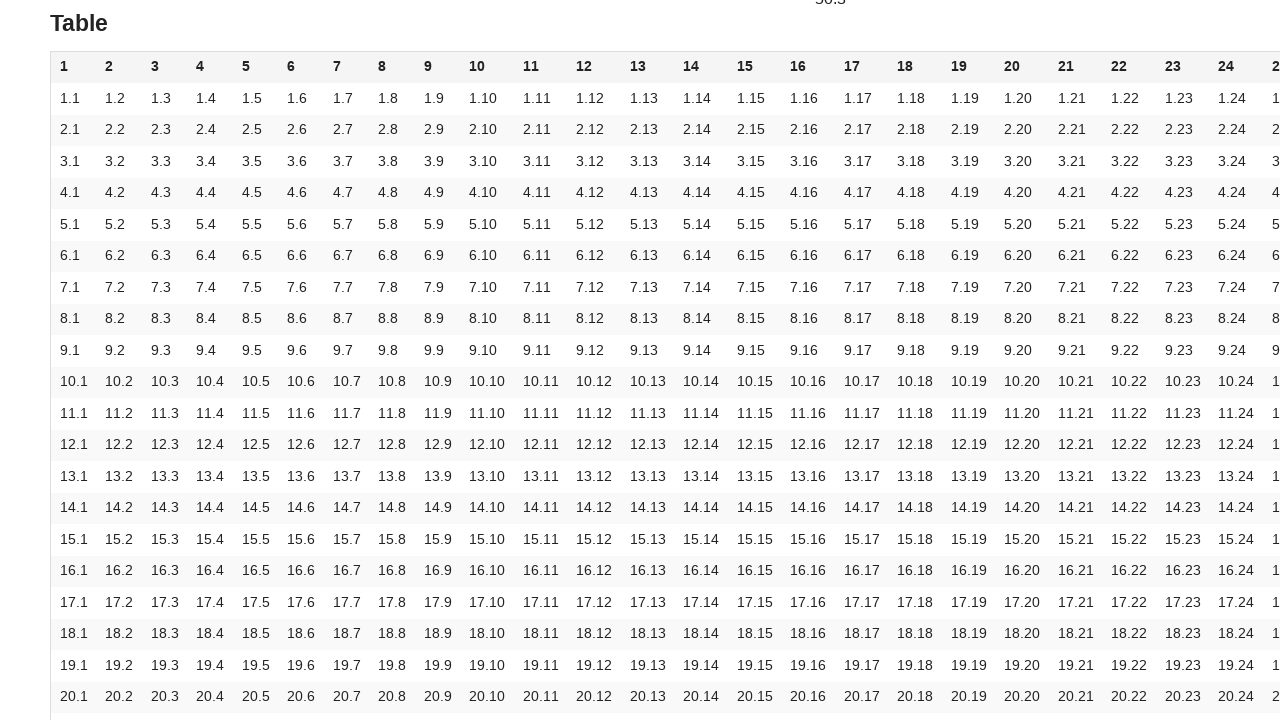